Tests passenger dropdown functionality by opening the dropdown, incrementing adult passenger count 4 times using a loop, and closing the dropdown

Starting URL: https://rahulshettyacademy.com/dropdownsPractise/

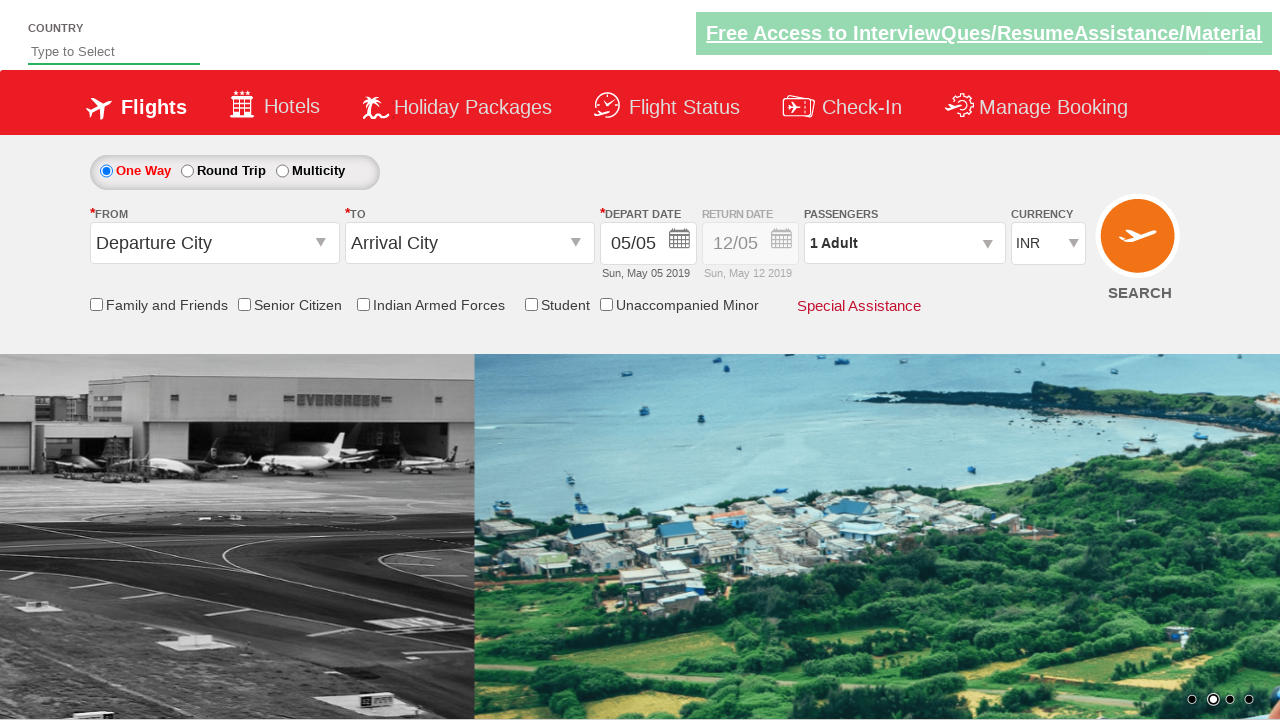

Clicked passenger dropdown to open it at (904, 243) on #divpaxinfo
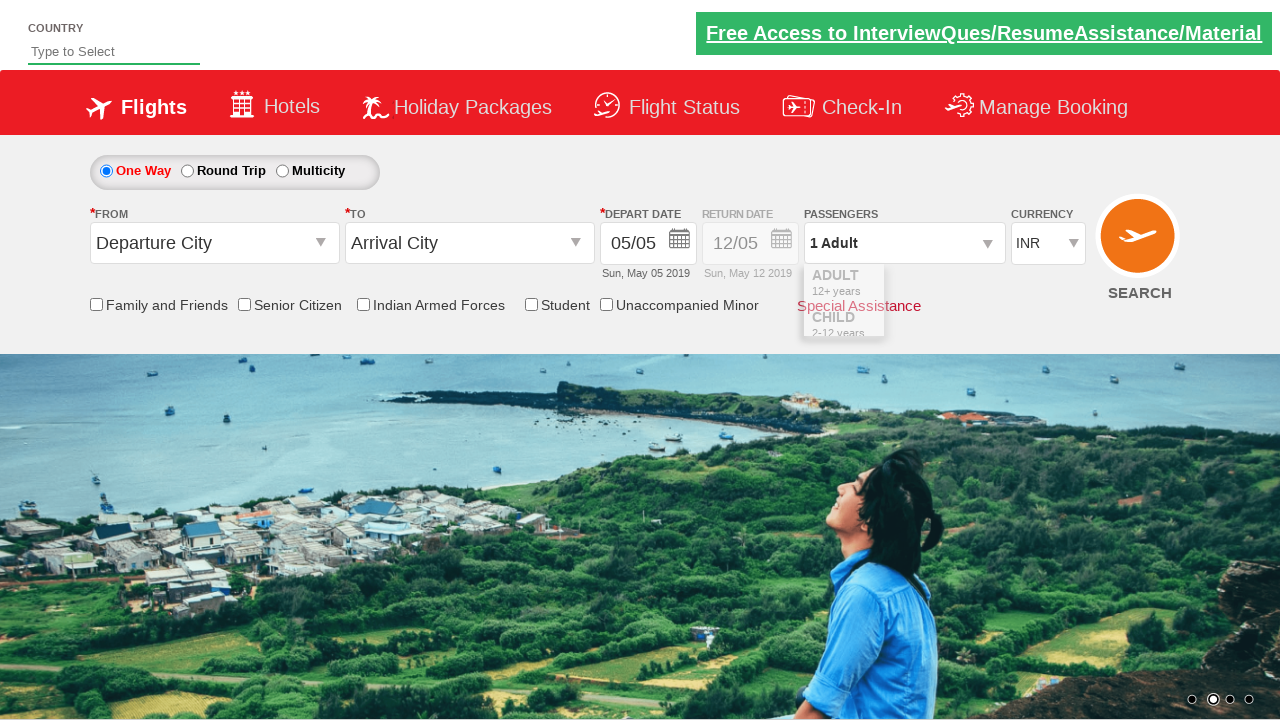

Waited for dropdown to be visible
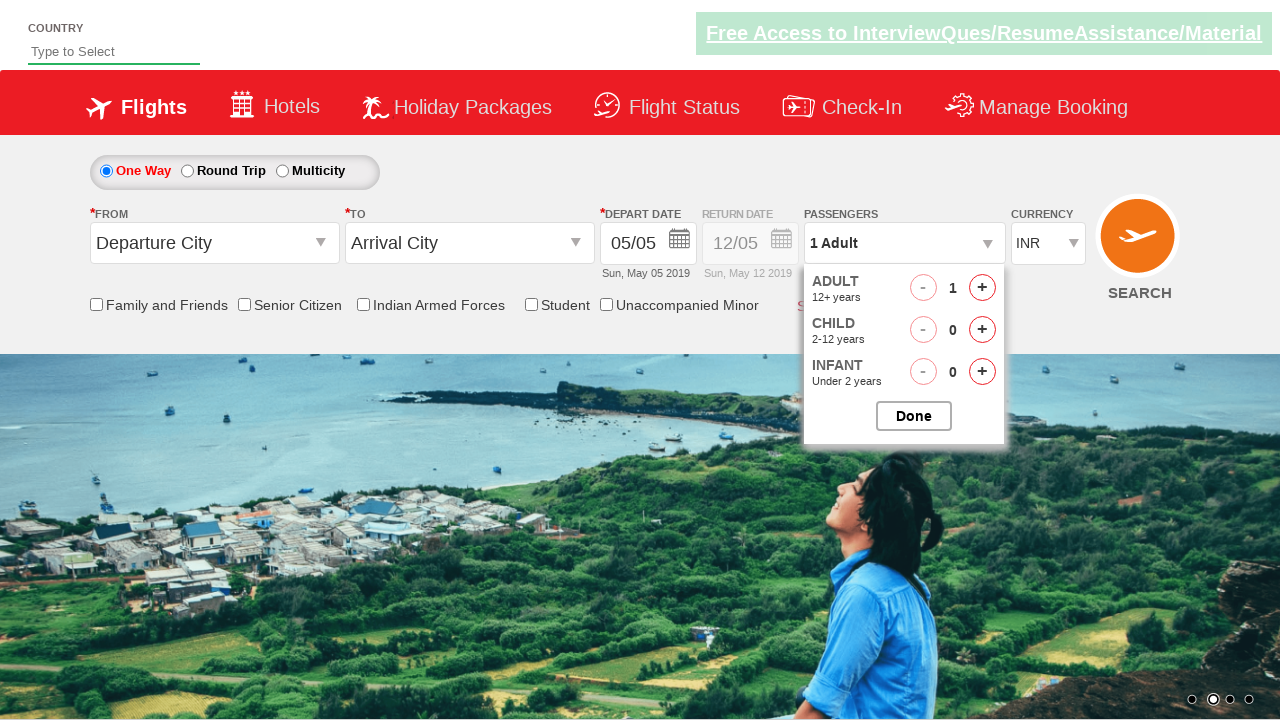

Incremented adult passenger count (iteration 1 of 4) at (982, 288) on #hrefIncAdt
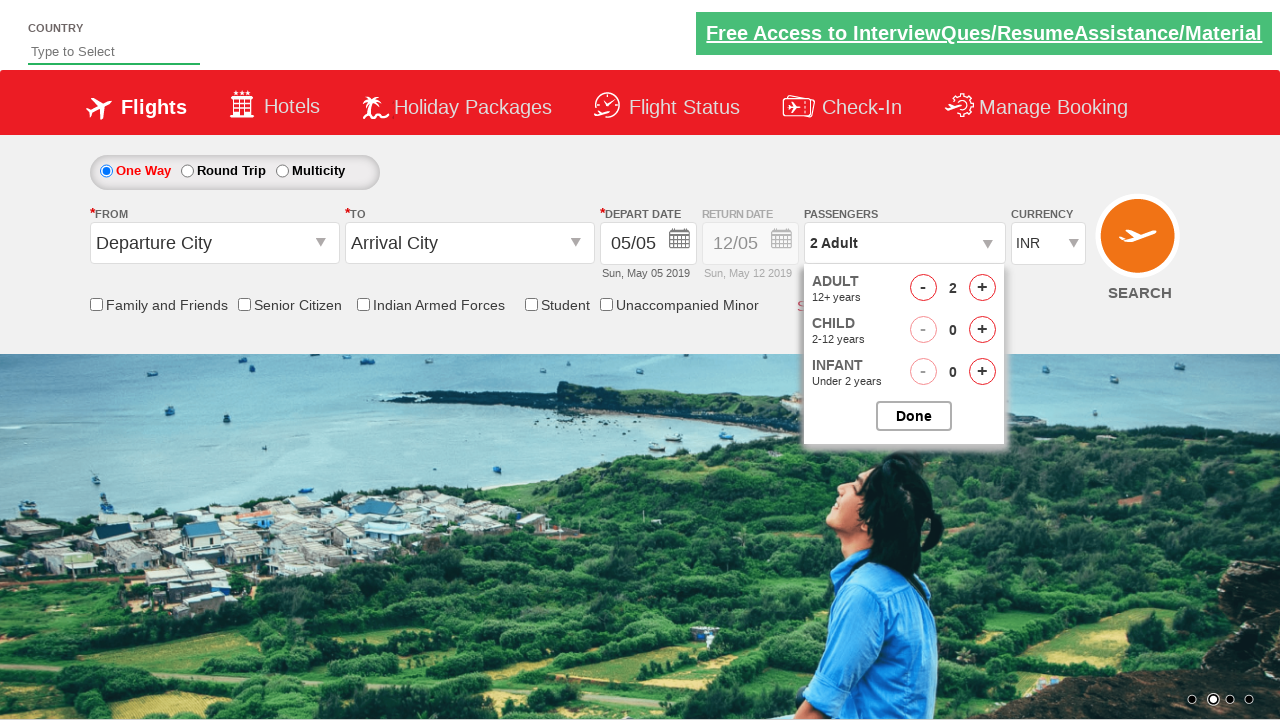

Incremented adult passenger count (iteration 2 of 4) at (982, 288) on #hrefIncAdt
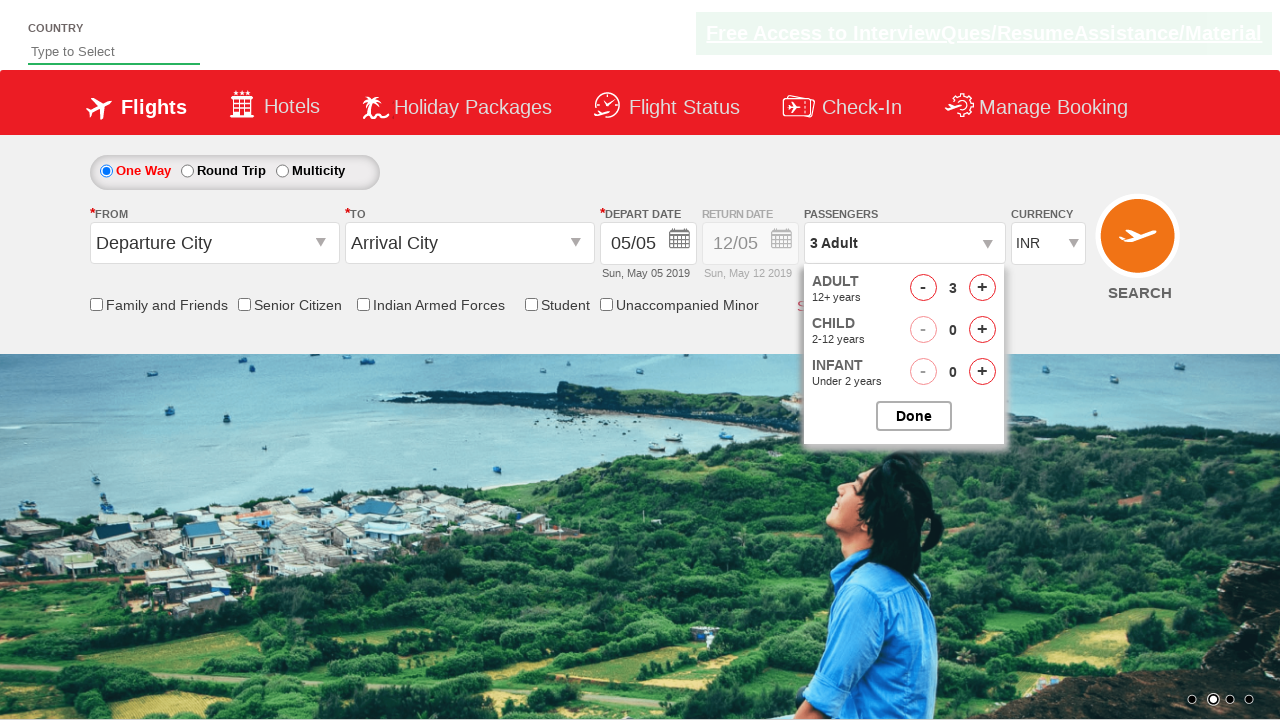

Incremented adult passenger count (iteration 3 of 4) at (982, 288) on #hrefIncAdt
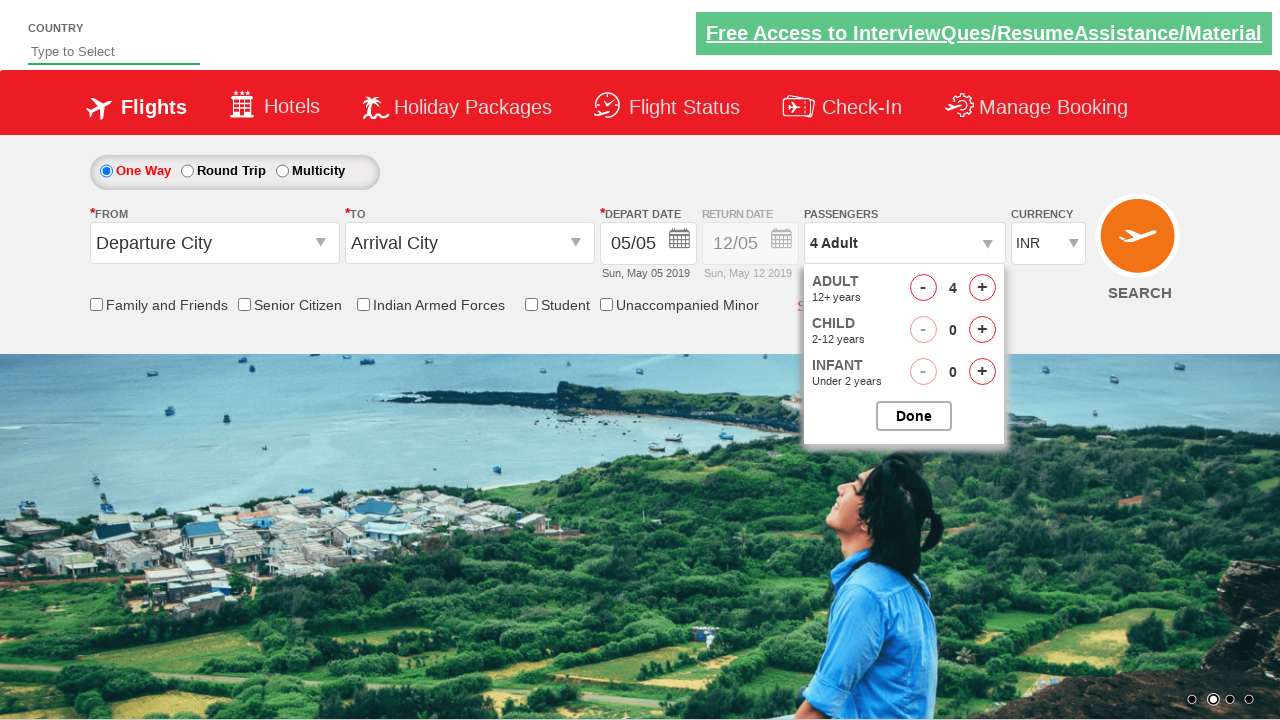

Incremented adult passenger count (iteration 4 of 4) at (982, 288) on #hrefIncAdt
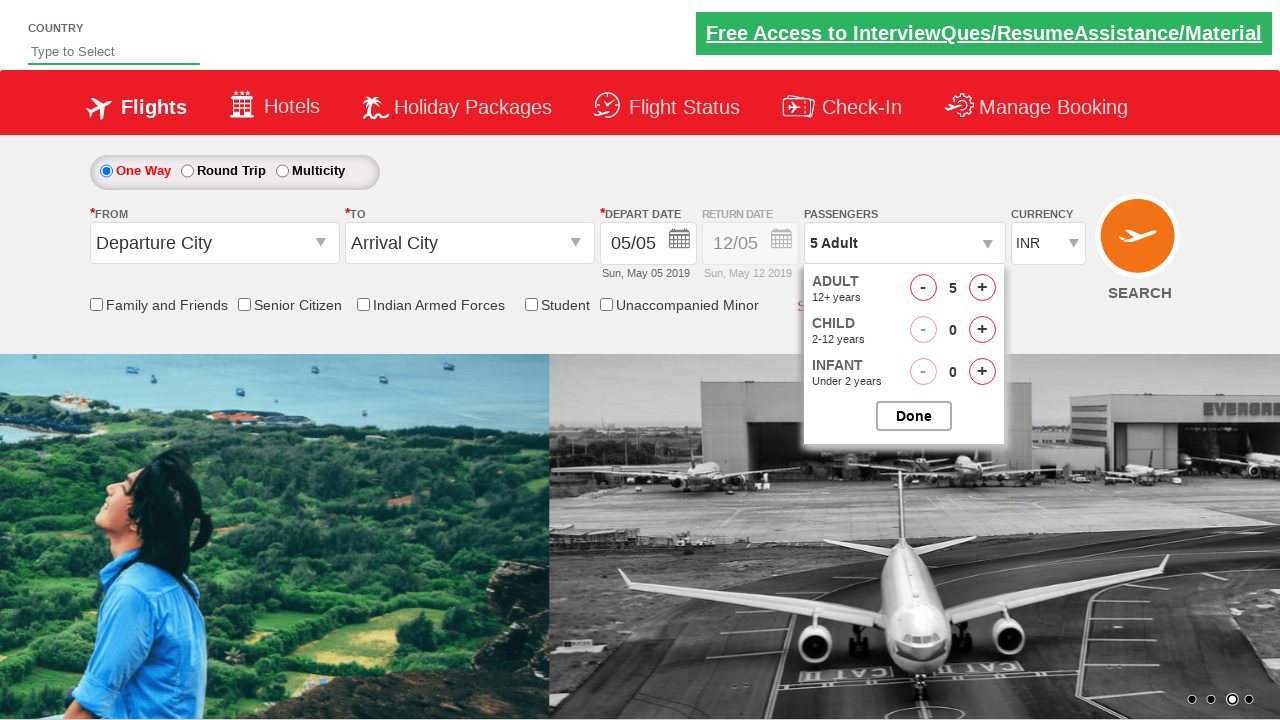

Clicked to close passenger dropdown at (914, 416) on #btnclosepaxoption
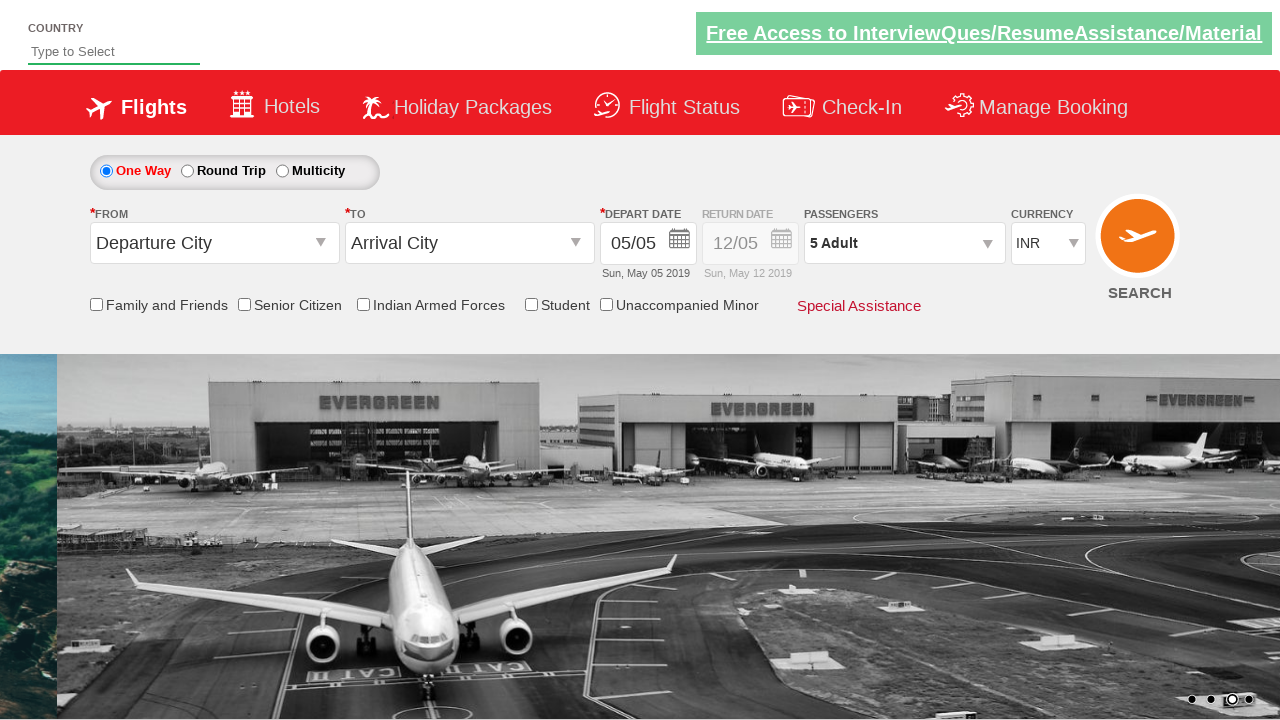

Verified passenger dropdown closed and text updated
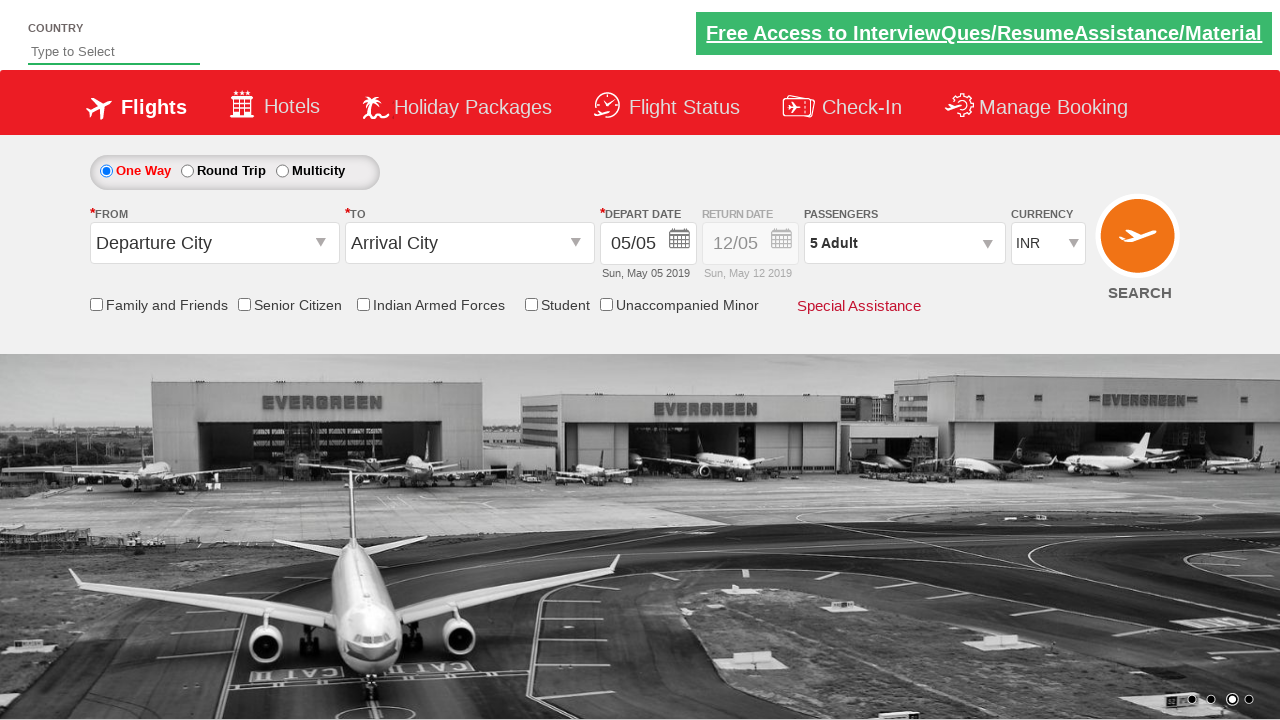

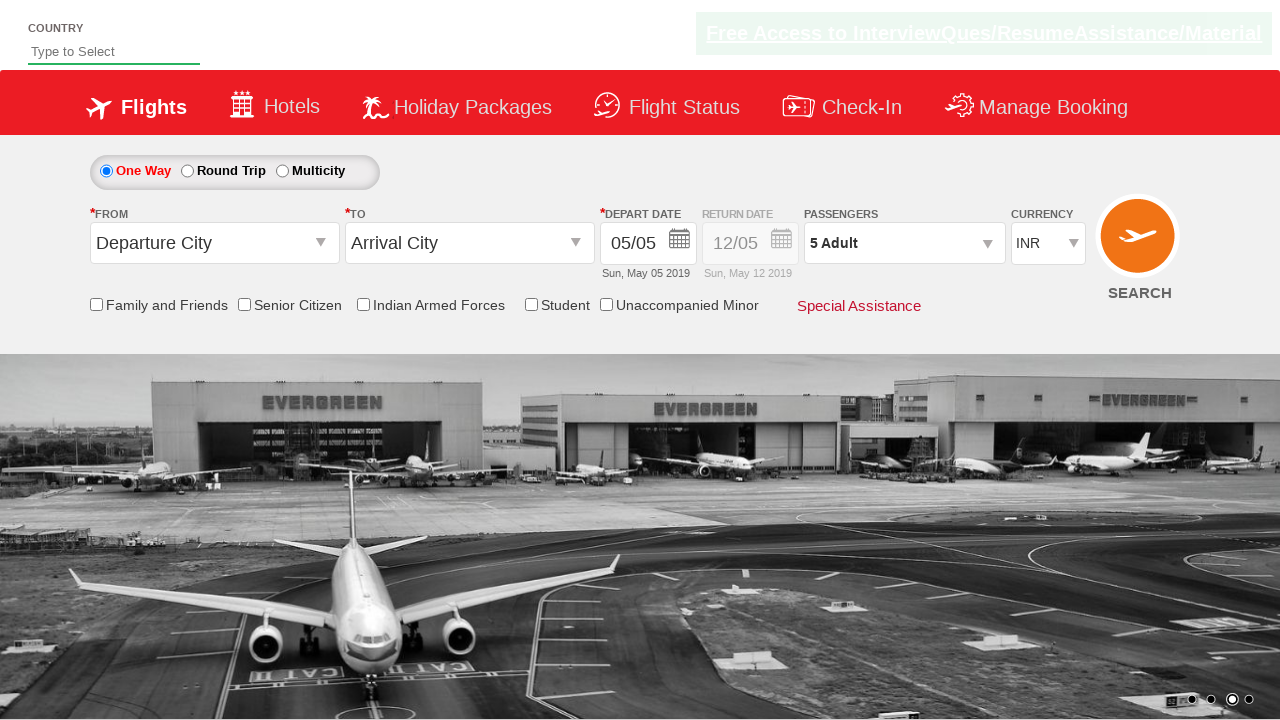